Navigates to Flipkart homepage and verifies the page loads successfully by checking that the page has content.

Starting URL: https://www.flipkart.com

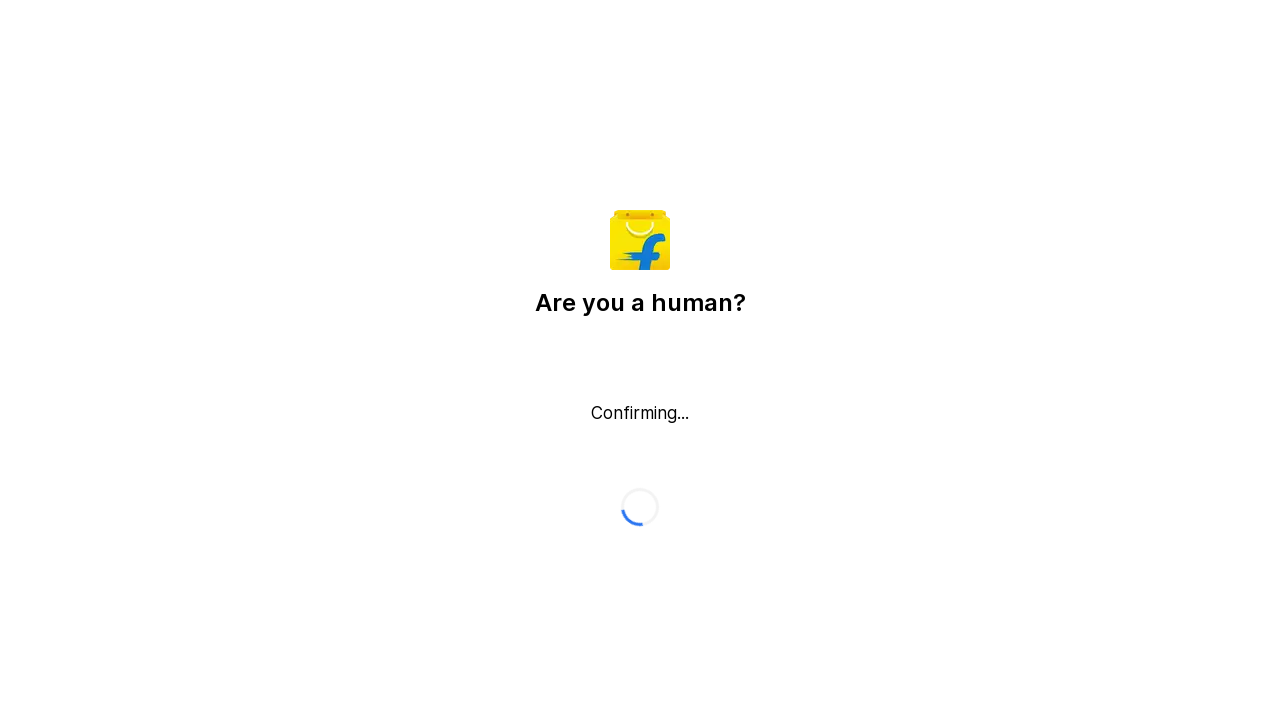

Waited for page to reach domcontentloaded state
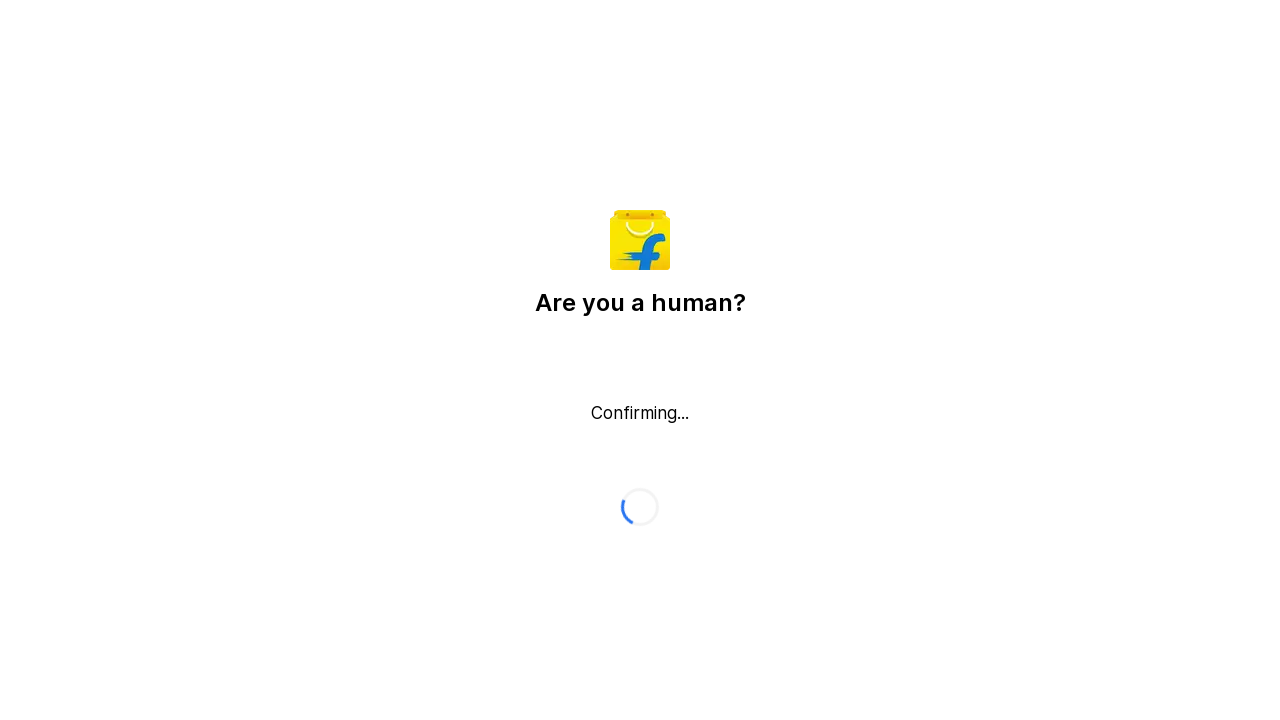

Verified page title exists and is not empty
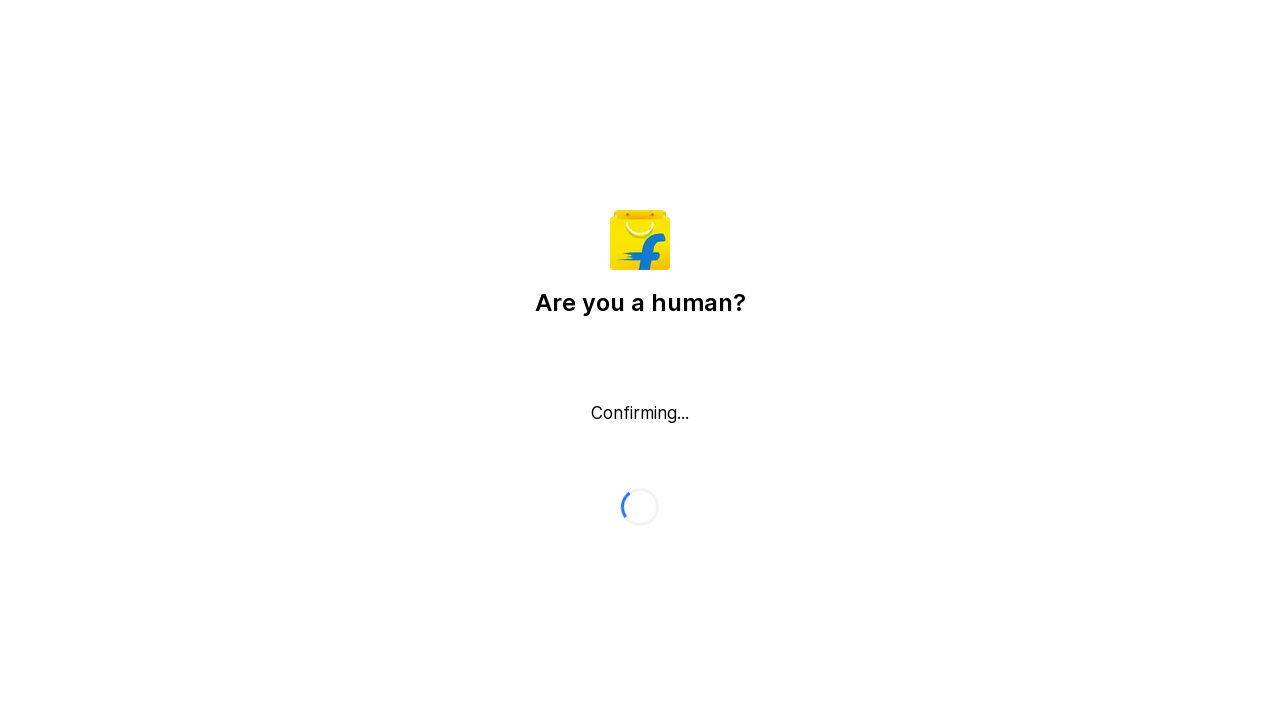

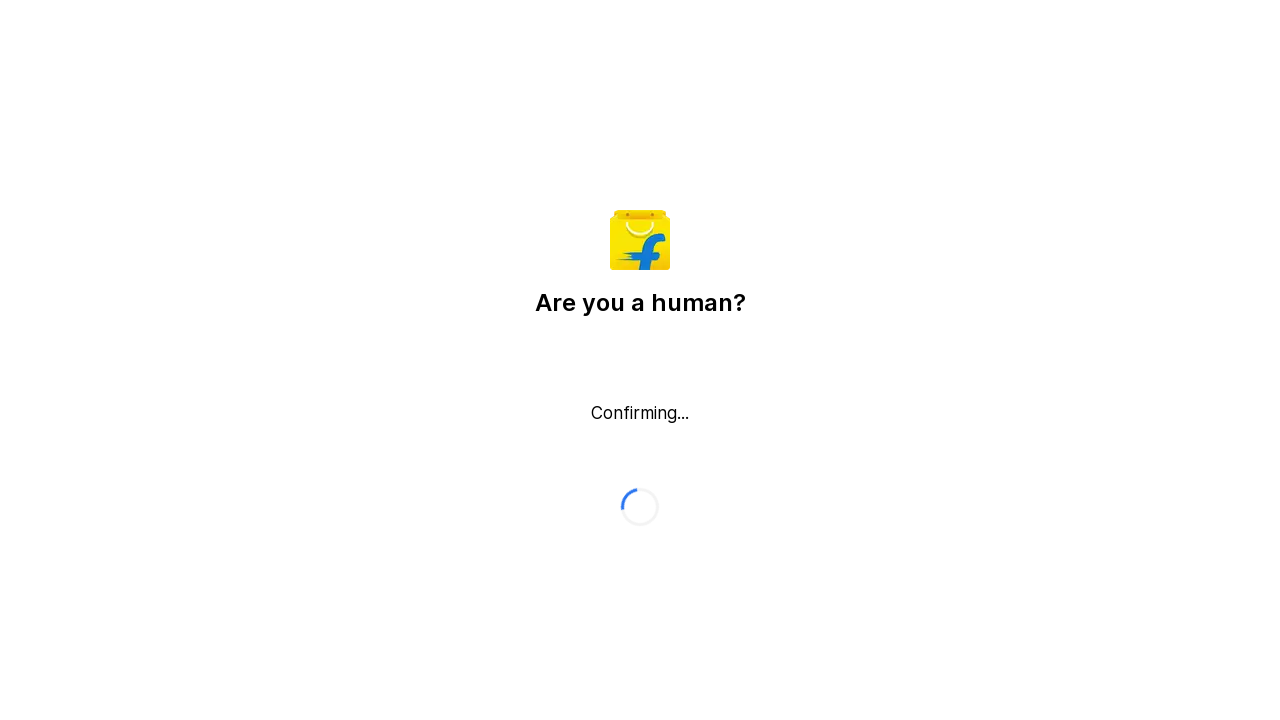